Tests form filling functionality including text fields, radio buttons, dropdowns, checkboxes, and link navigation on a testing practice website

Starting URL: http://www.theTestingWorld.com/testings

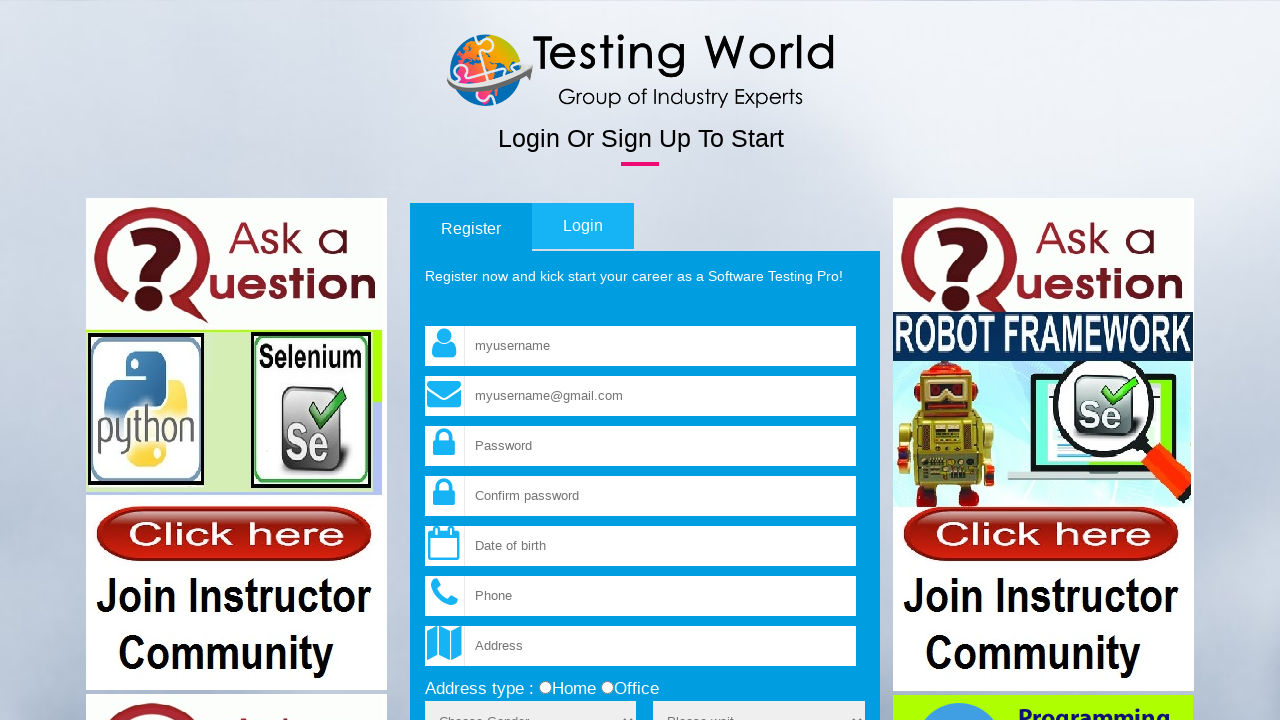

Filled username field with 'helloworld' on input[name='fld_username']
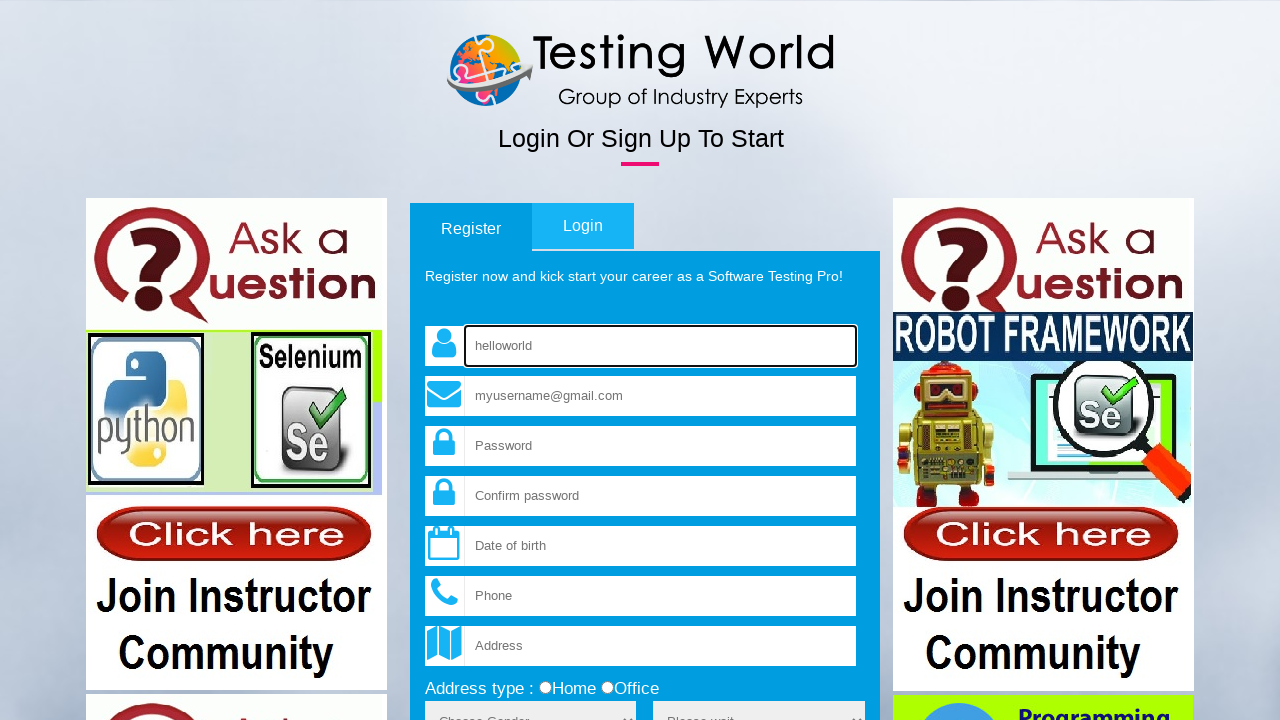

Filled email field with 'testuser@example.com' on input[name='fld_email']
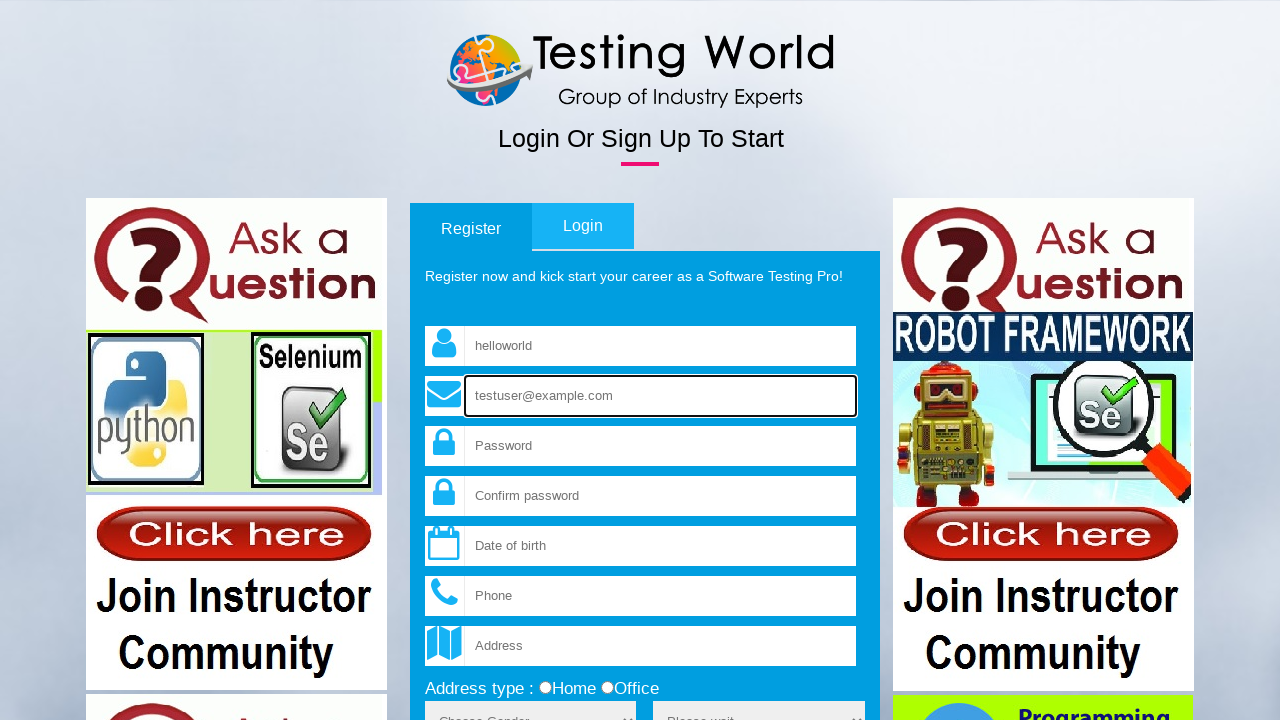

Filled password field with secure password on input[name='fld_password']
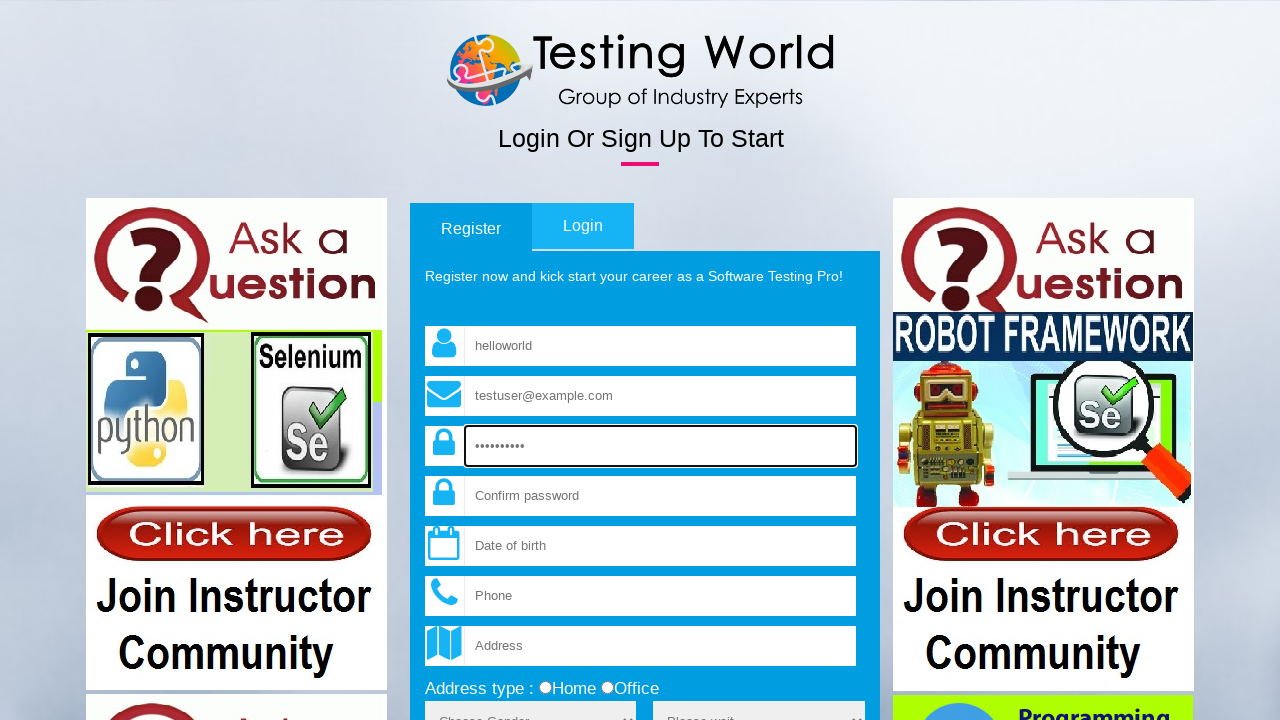

Filled confirm password field with matching password on input[name='fld_cpassword']
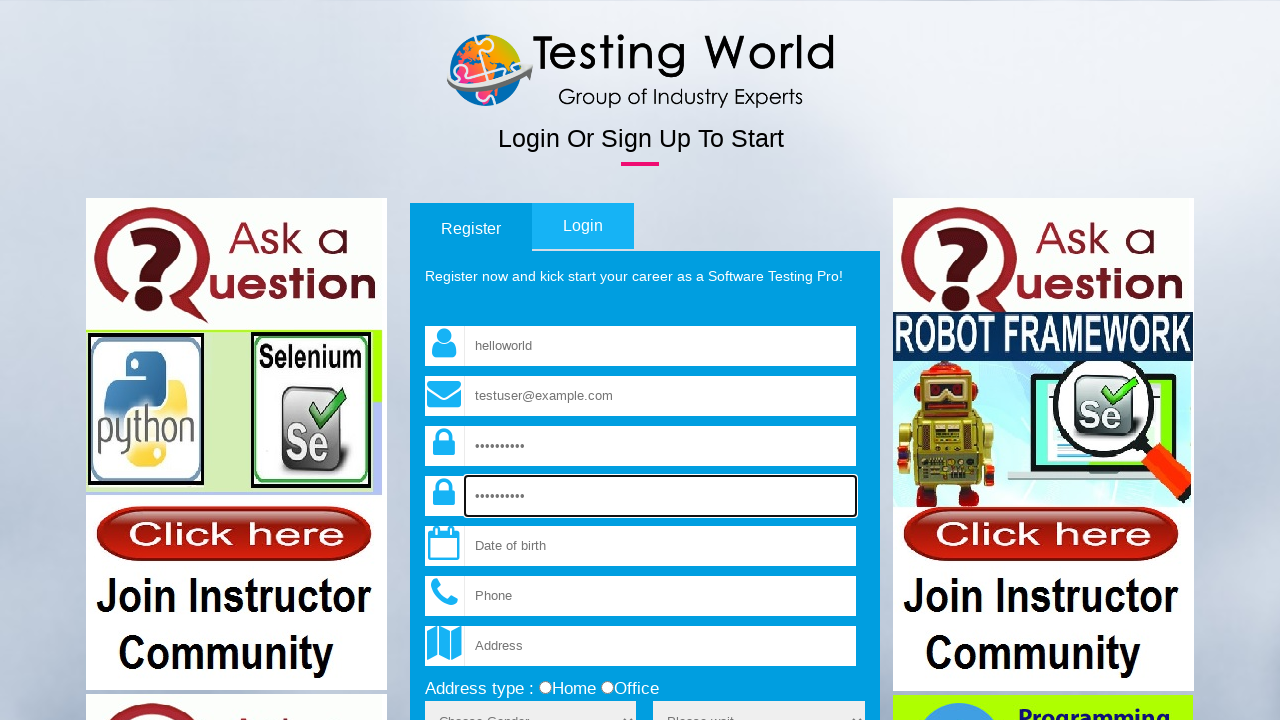

Cleared username field on input[name='fld_username']
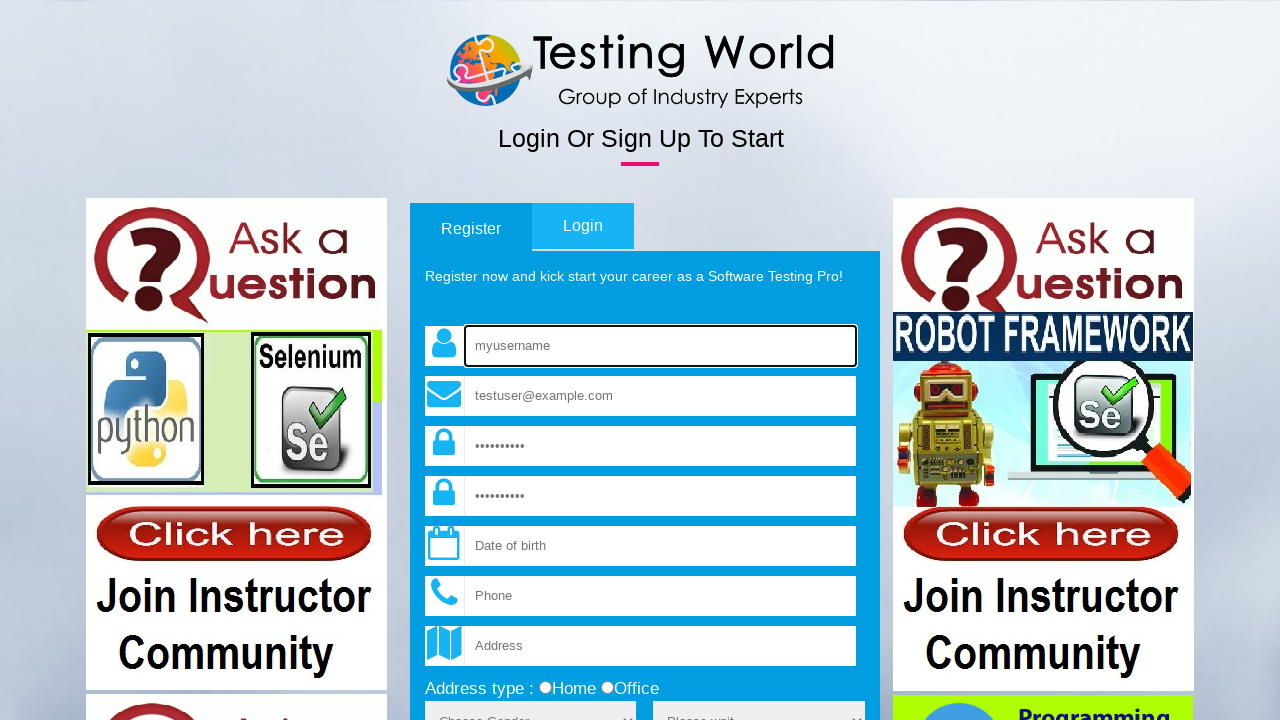

Filled username field with 'testuser2024' on input[name='fld_username']
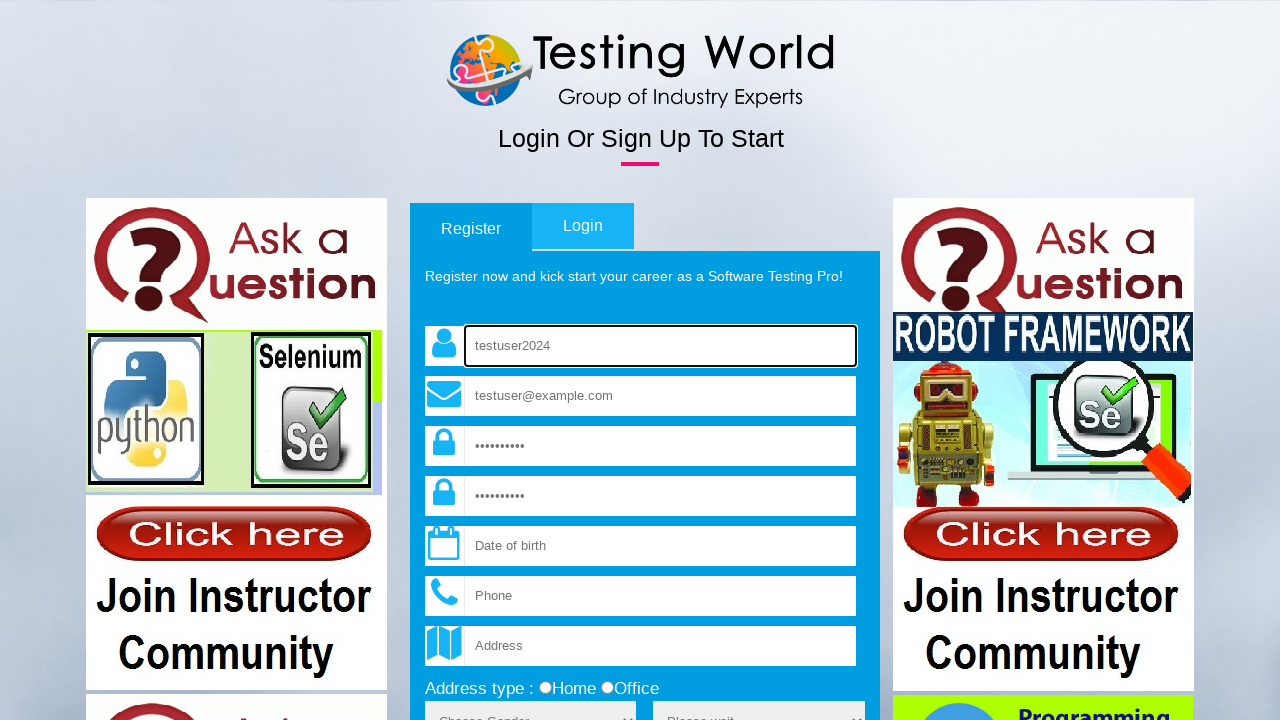

Selected 'office' radio button at (607, 688) on input[value='office']
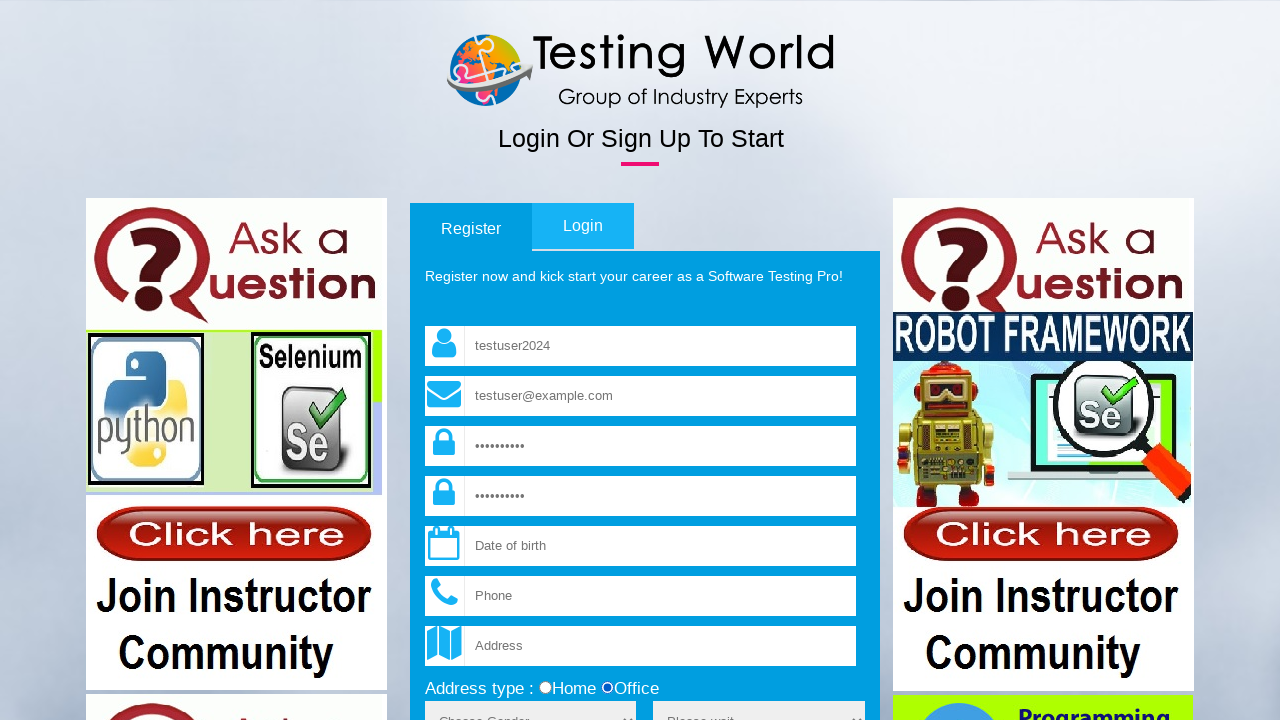

Selected 'Male' from gender dropdown on select[name='sex']
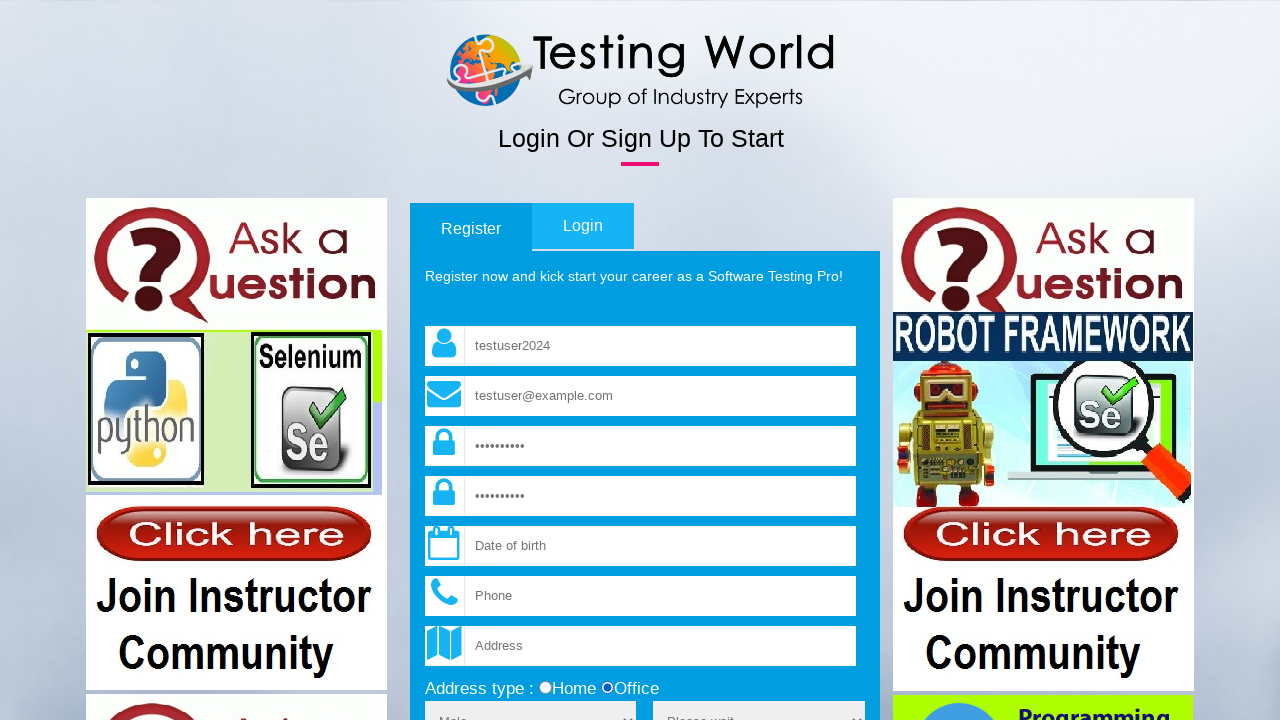

Checked terms and conditions checkbox at (431, 361) on input[name='terms']
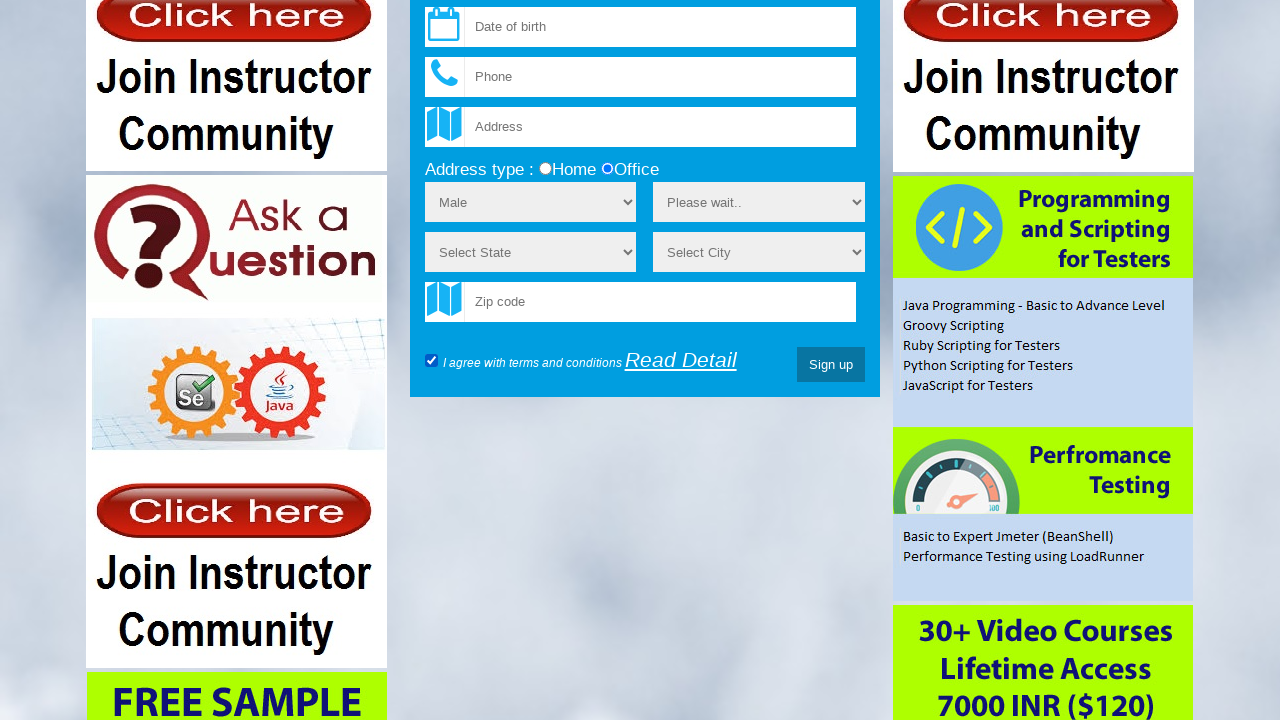

Clicked 'Read Detail' link at (681, 360) on text=Read Detail
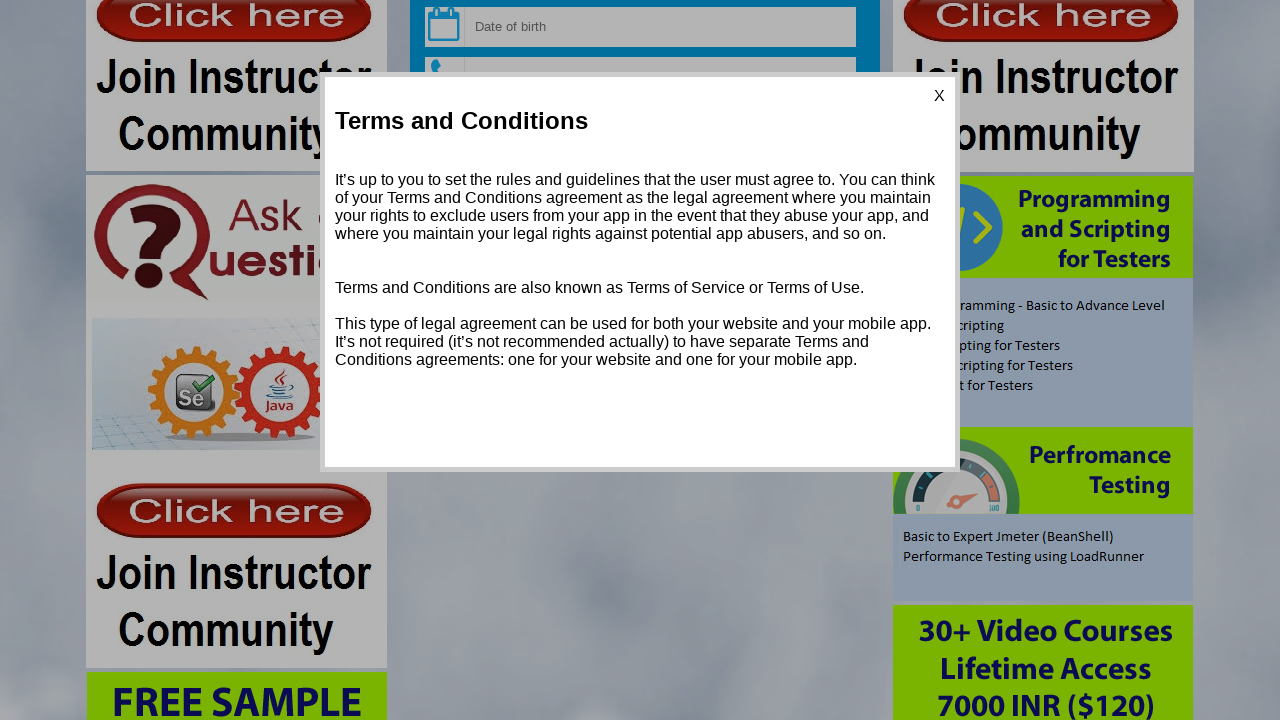

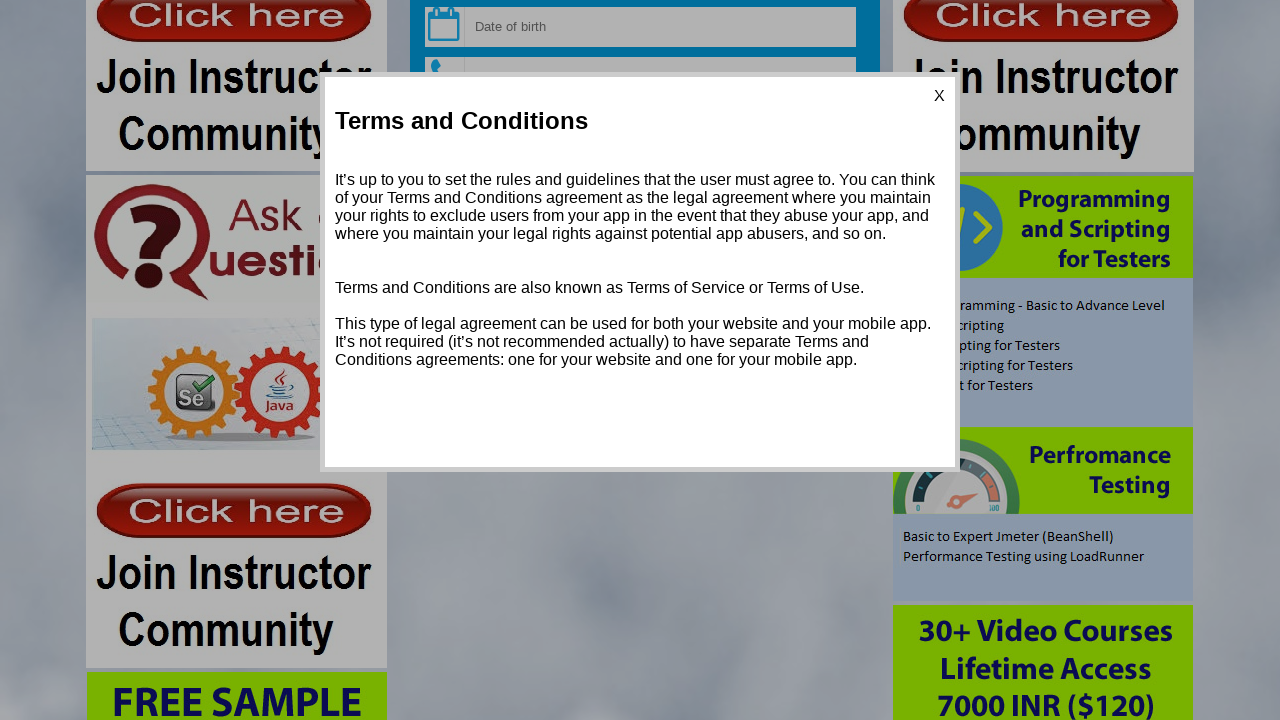